Tests the web tables functionality by clicking the "Add New Record" button and filling out a registration form with personal information including first name, last name, email, age, salary, and department, then submitting the form.

Starting URL: https://demoqa.com/webtables

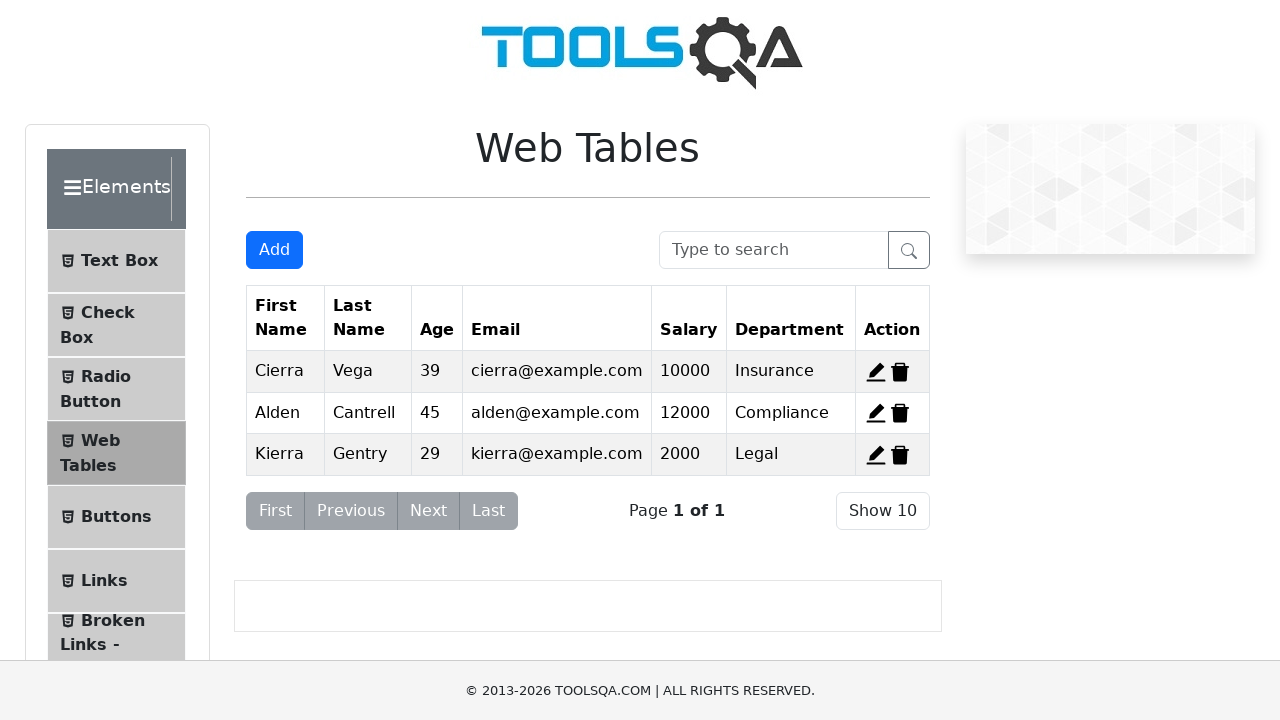

Clicked 'Add New Record' button to open registration form at (274, 250) on #addNewRecordButton
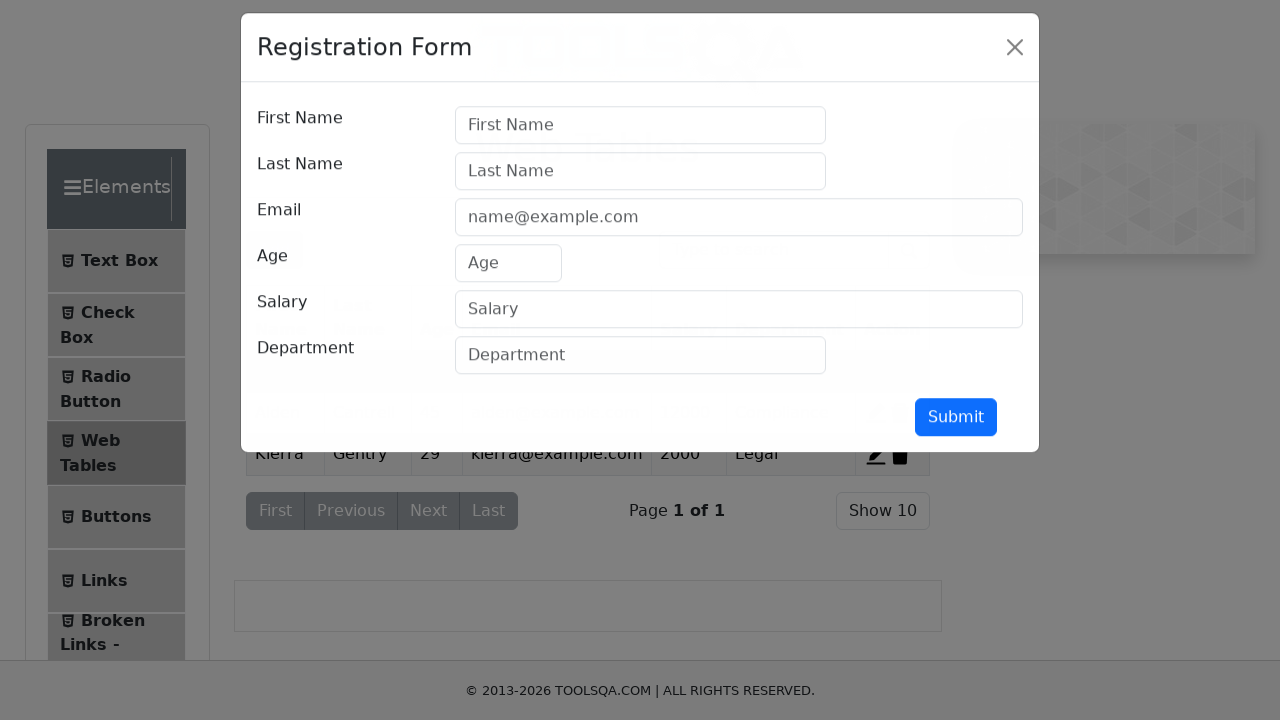

Filled first name field with 'Ana' on #firstName
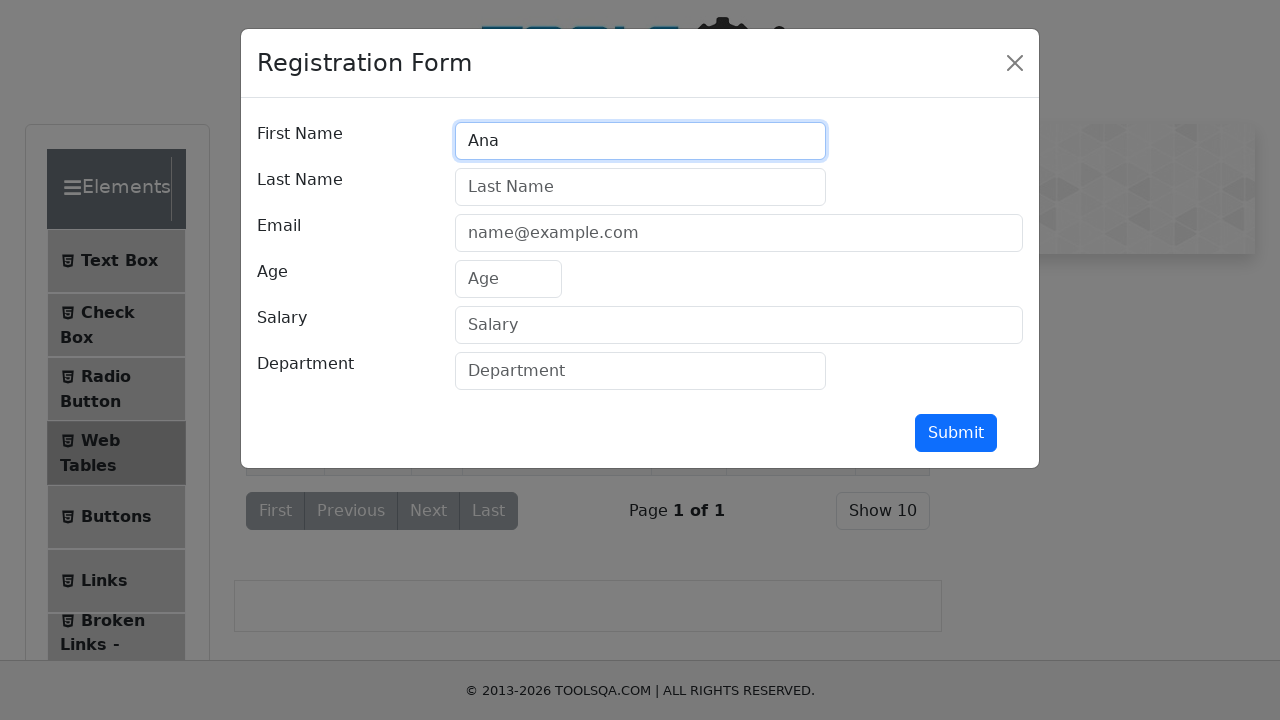

Filled last name field with 'Anescu' on #lastName
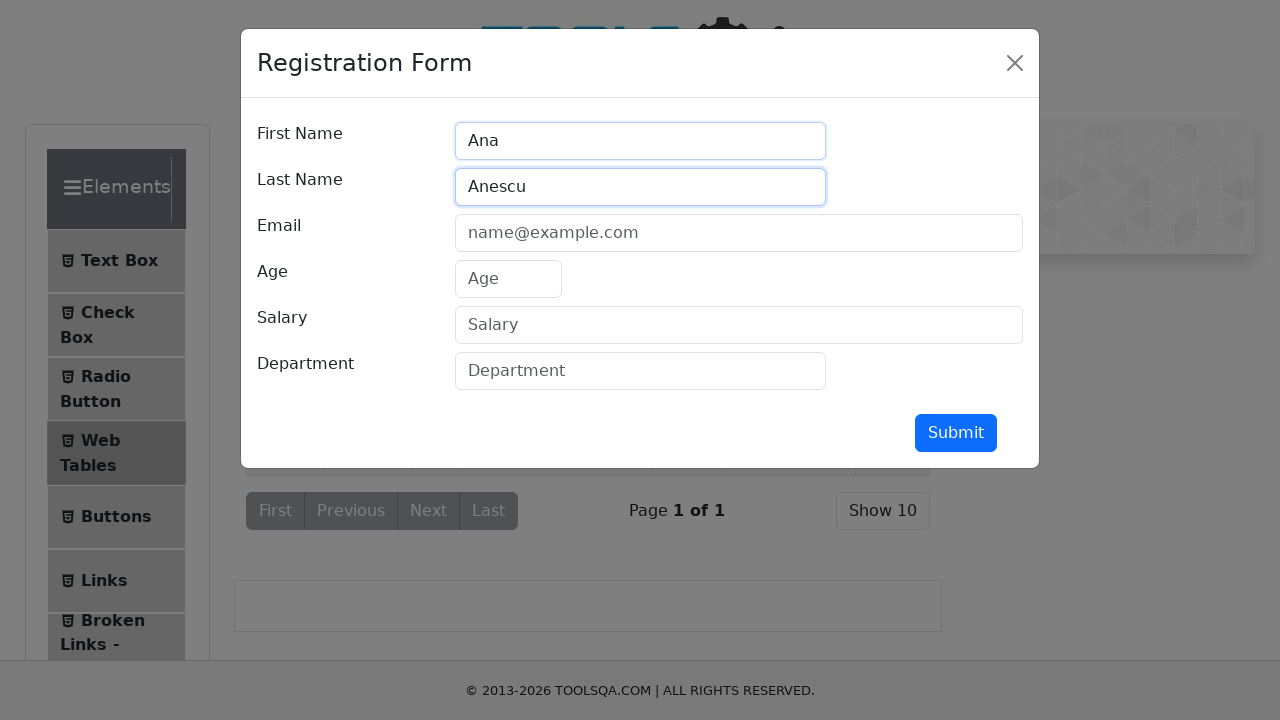

Filled email field with 'a.anescu@getbetter.com' on #userEmail
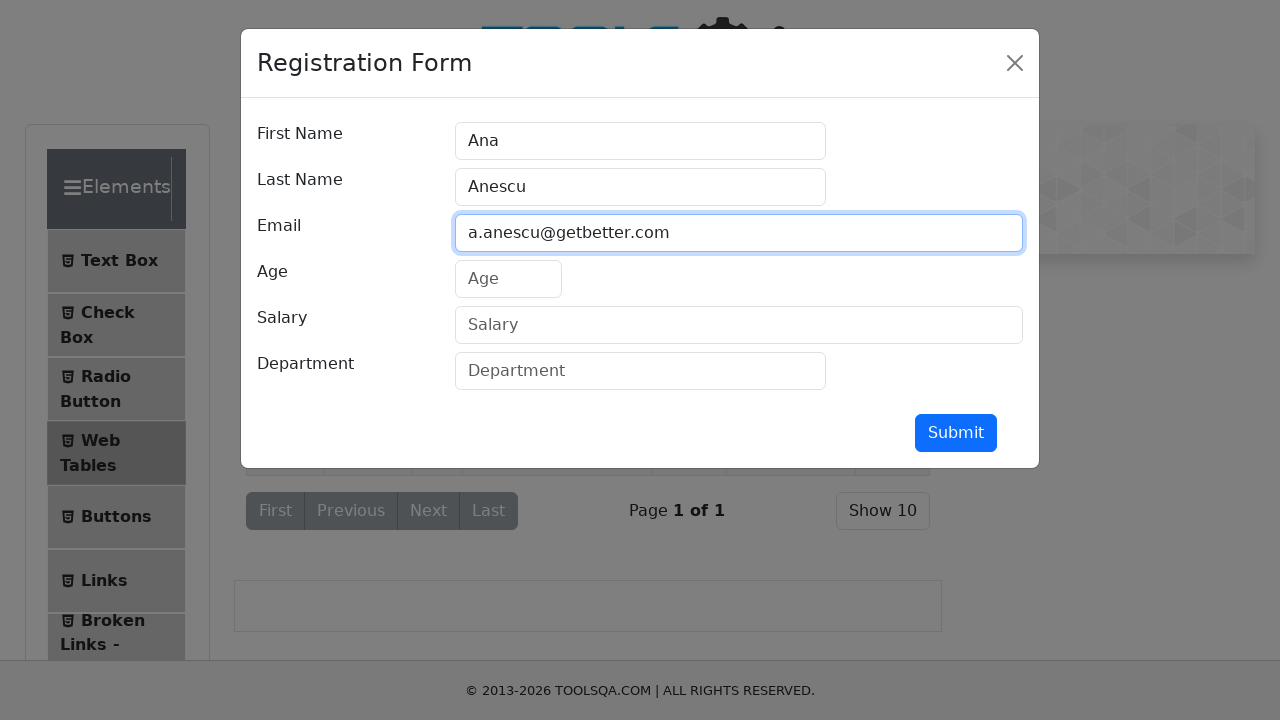

Filled age field with '99' on #age
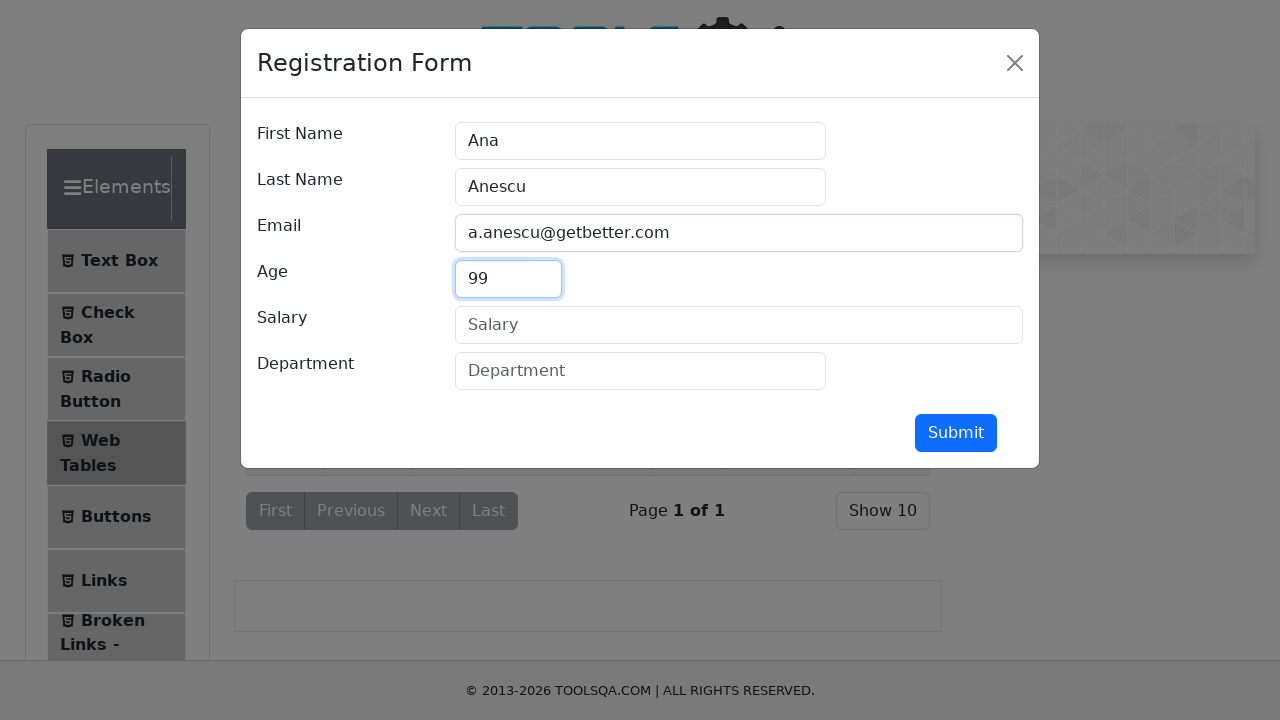

Filled salary field with '15000' on #salary
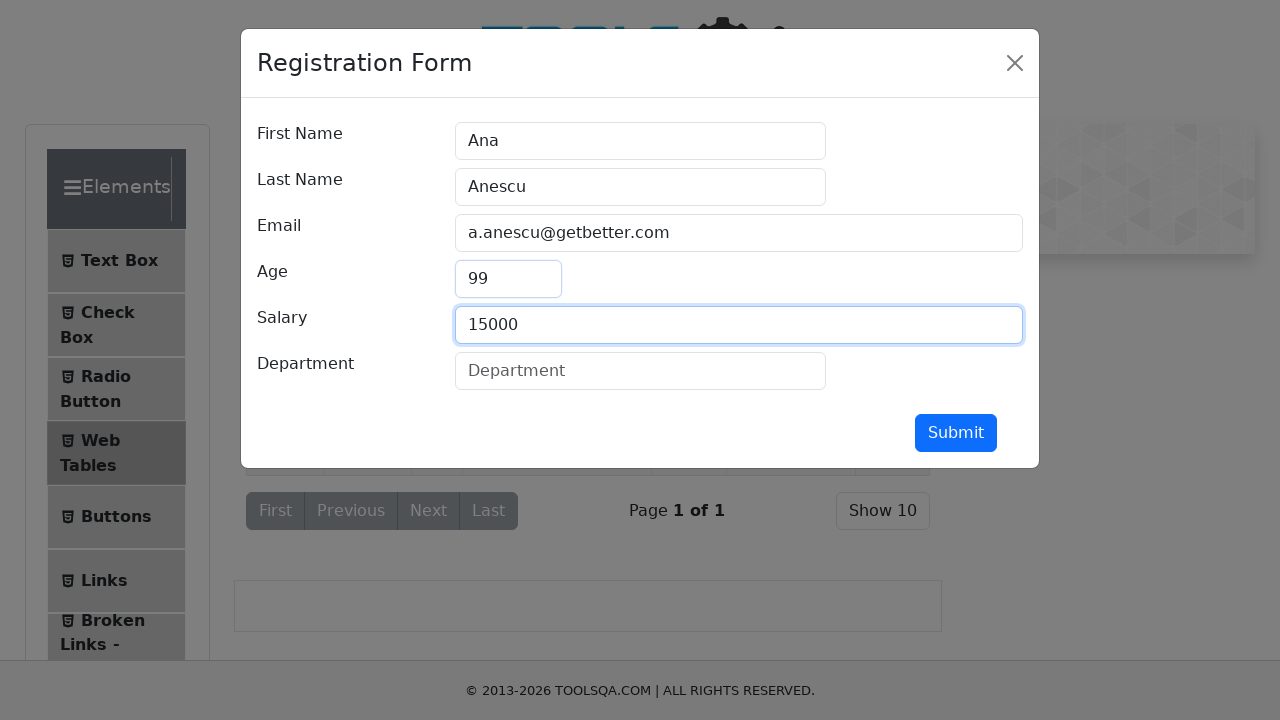

Filled department field with 'Quality' on #department
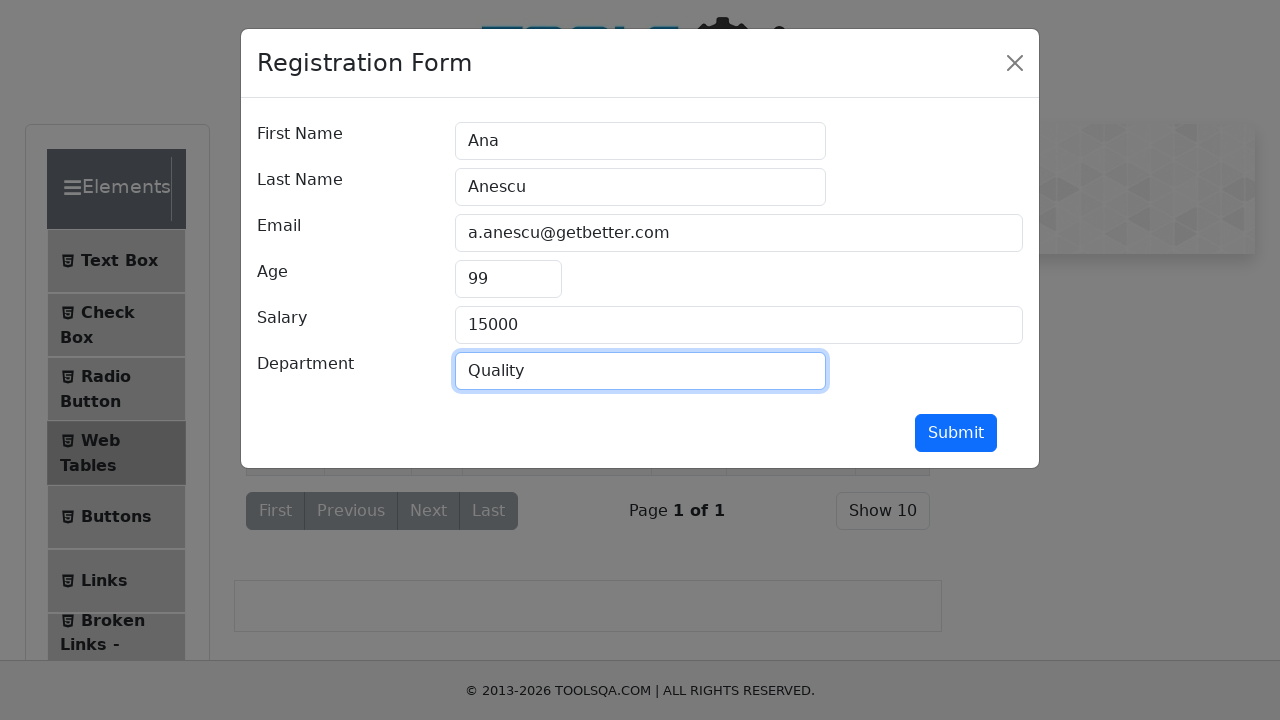

Clicked submit button to submit the registration form at (956, 433) on #submit
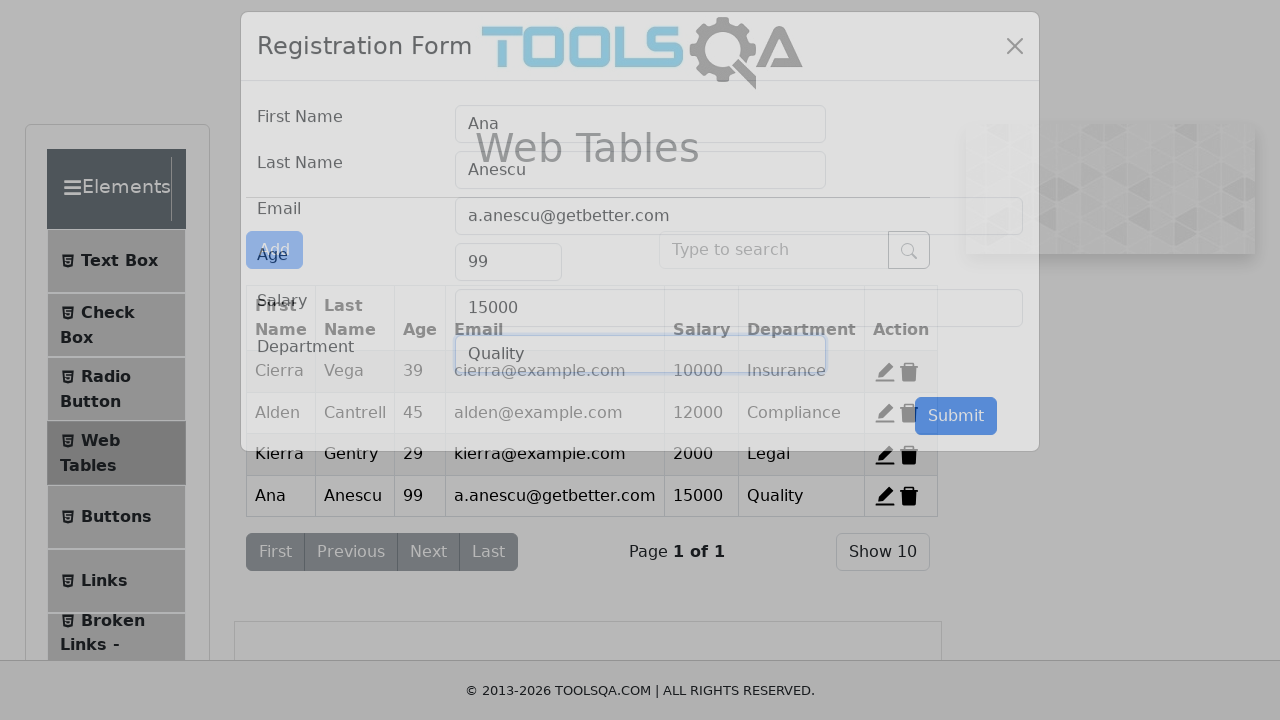

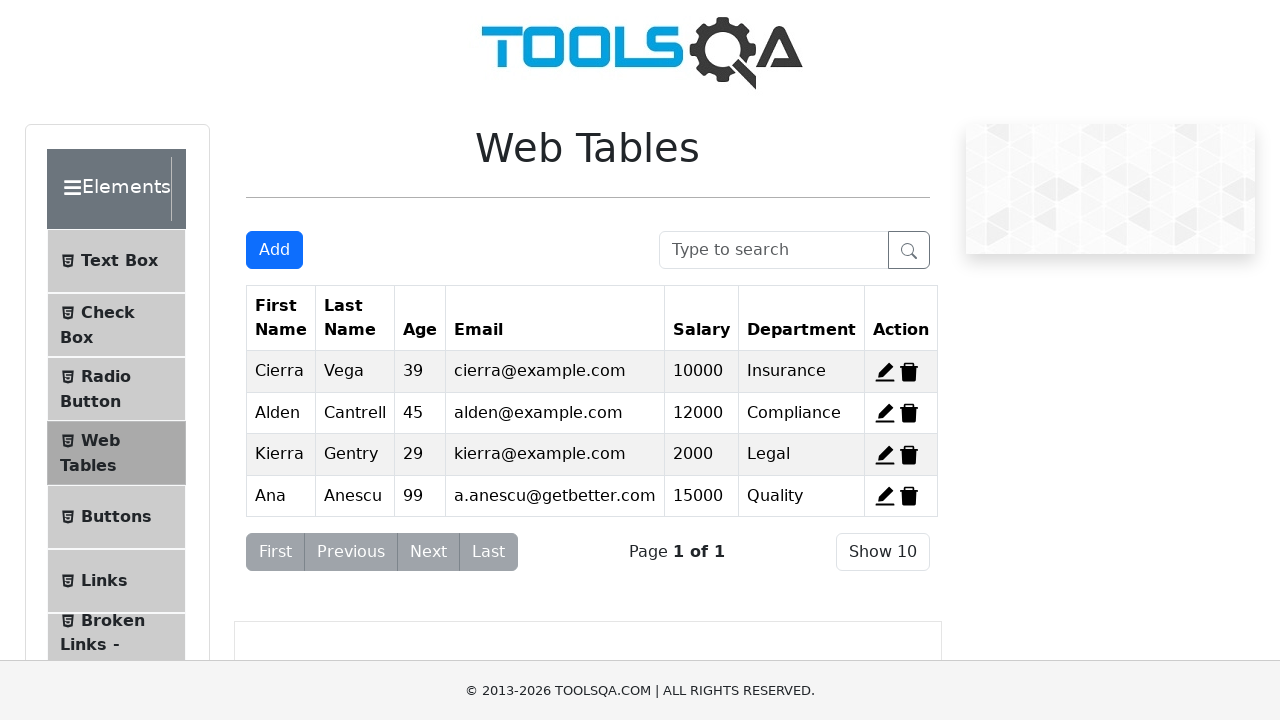